Tests multi-tab browser functionality by opening a new tab, navigating to a different URL, extracting course name text from the second tab, then switching back to the first tab and entering that text into a form field.

Starting URL: https://rahulshettyacademy.com/angularpractice/

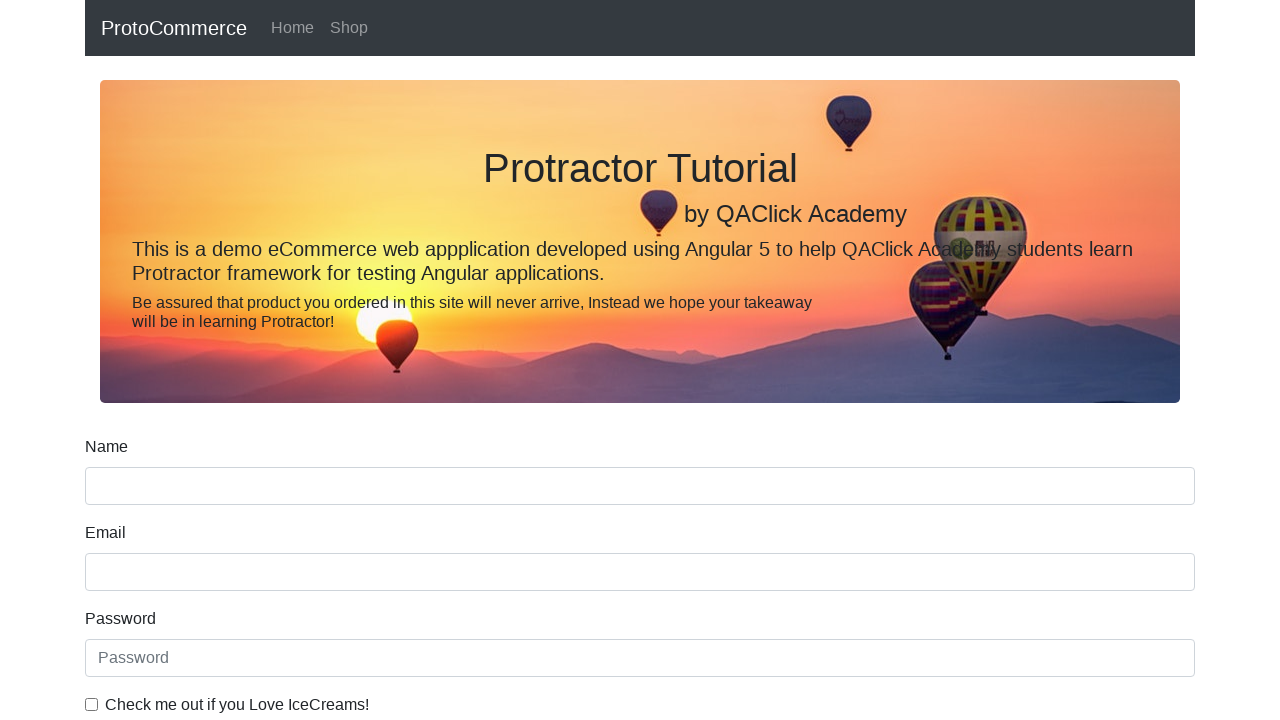

Opened a new tab
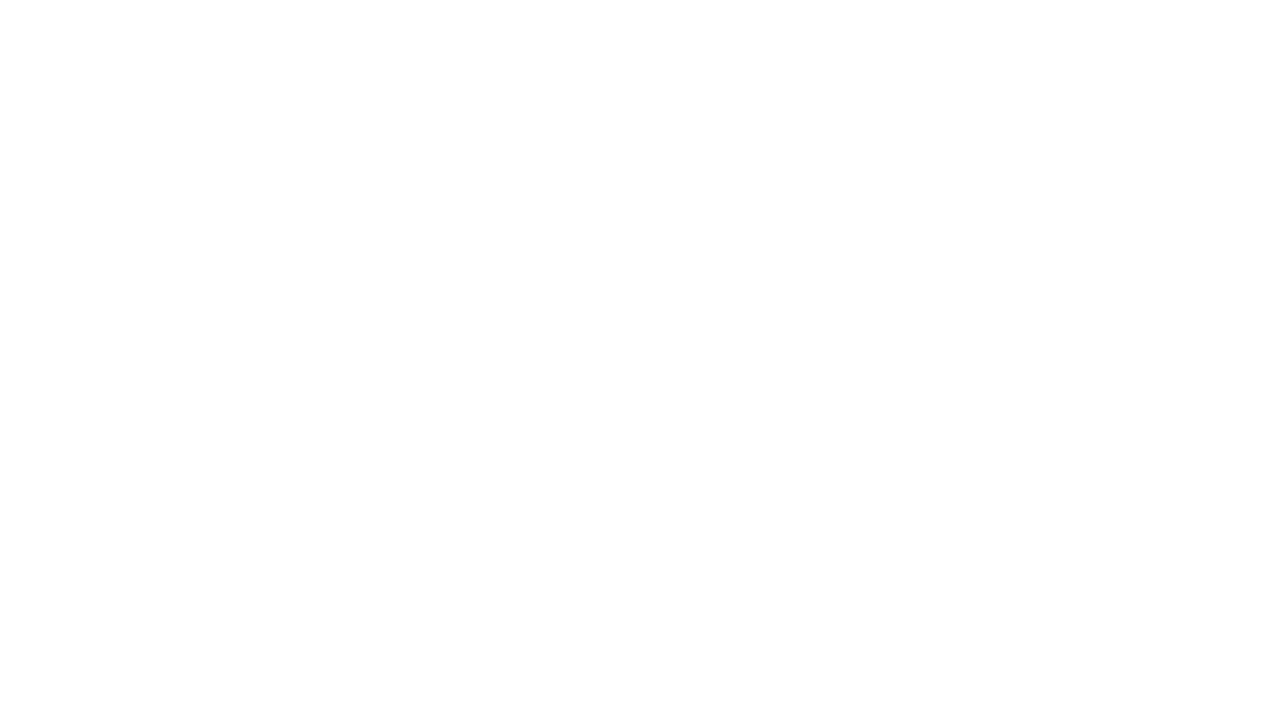

Navigated to https://rahulshettyacademy.com/ in new tab
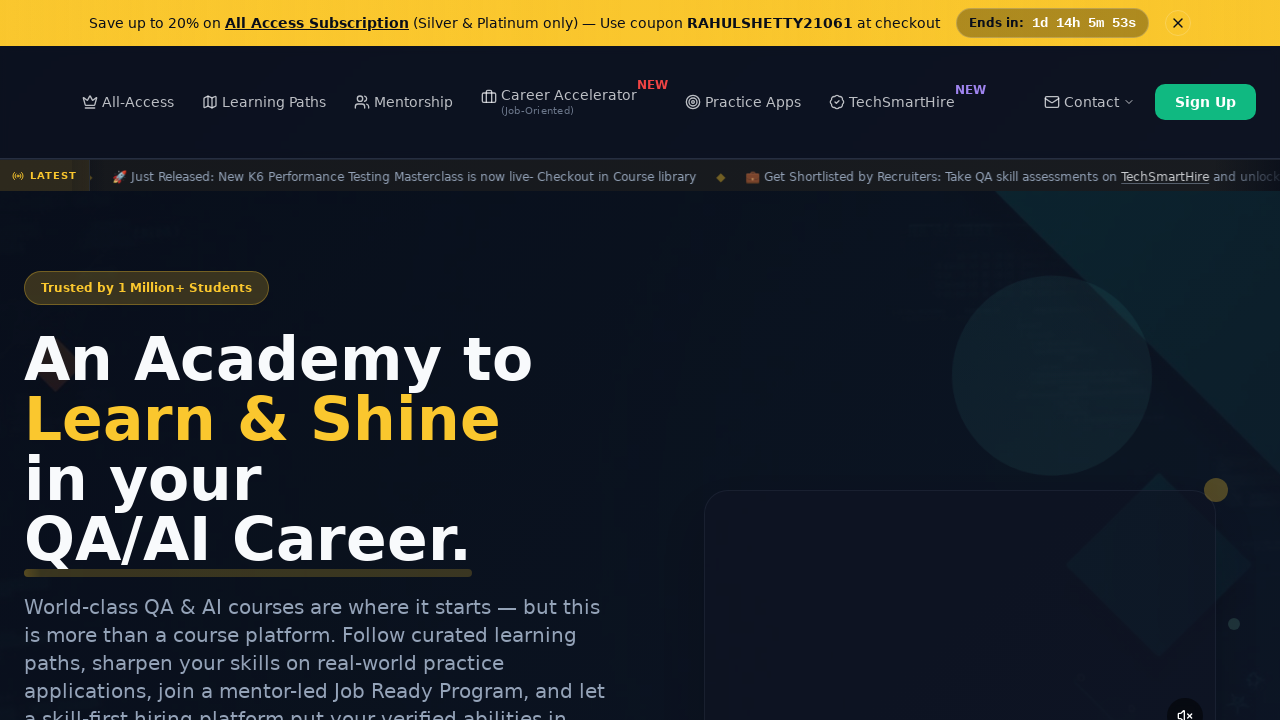

Waited for course links to load
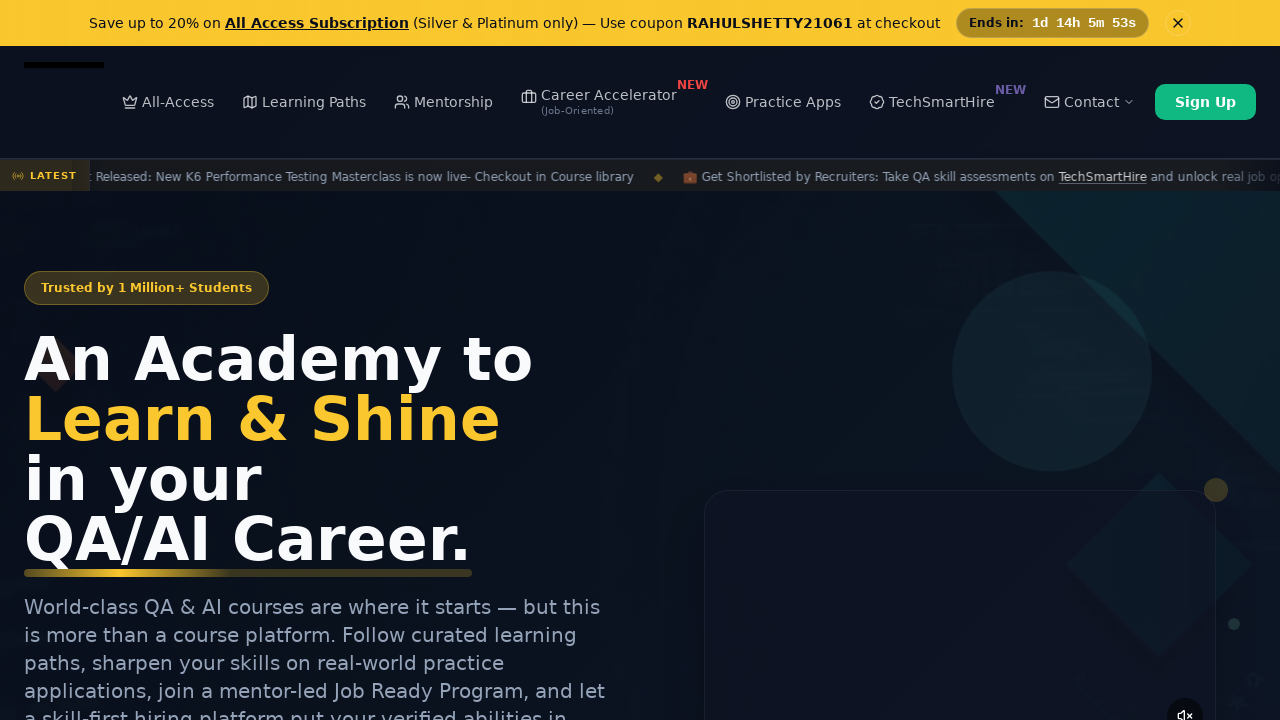

Located all course link elements
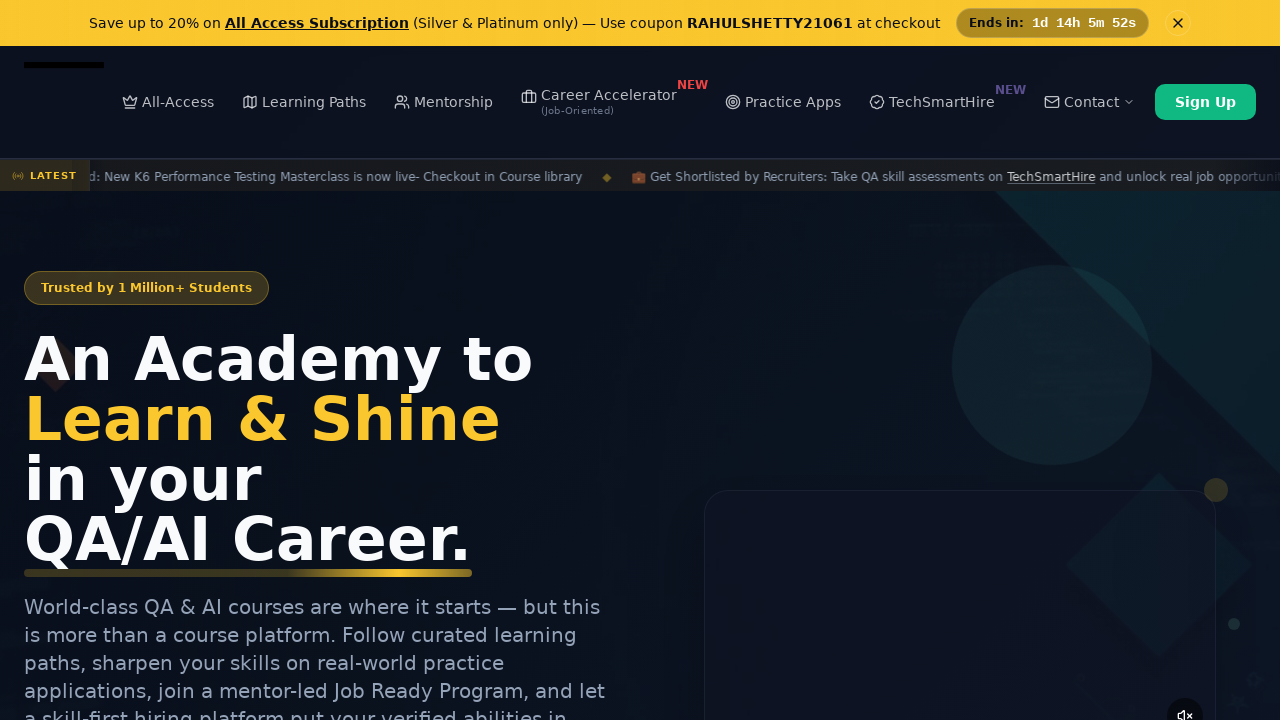

Extracted second course name: 'Playwright Testing'
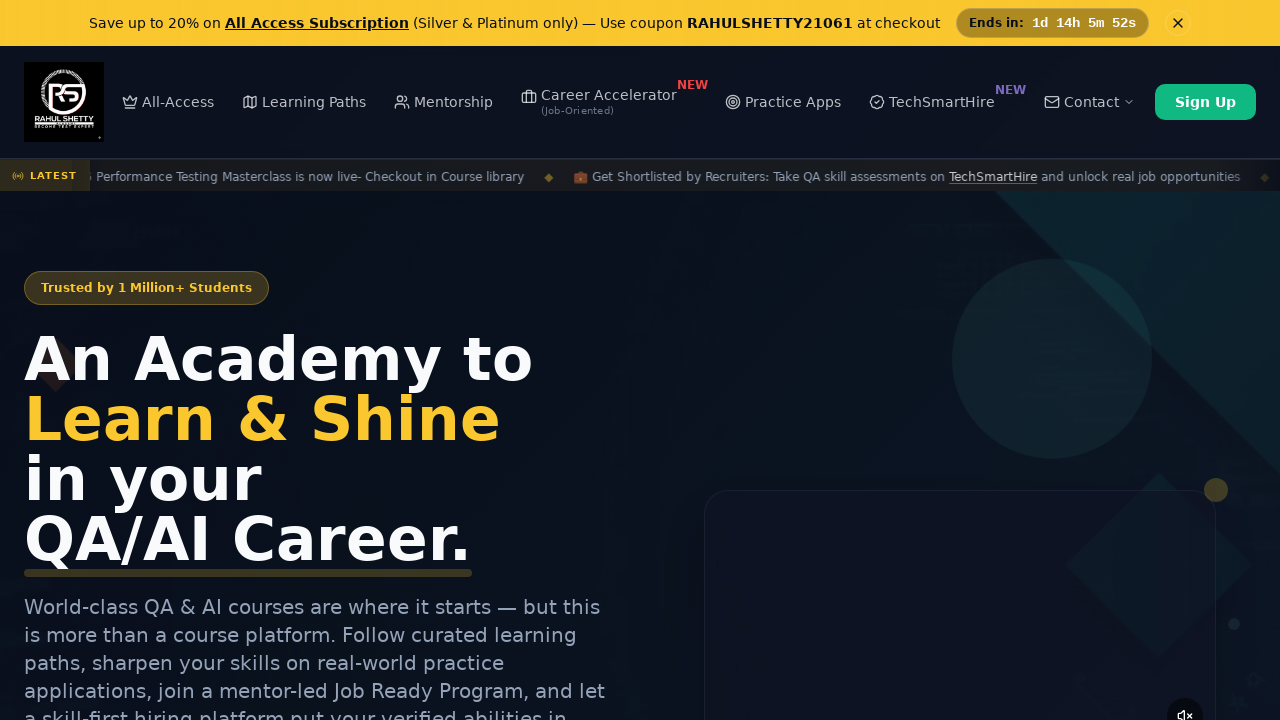

Switched back to original tab
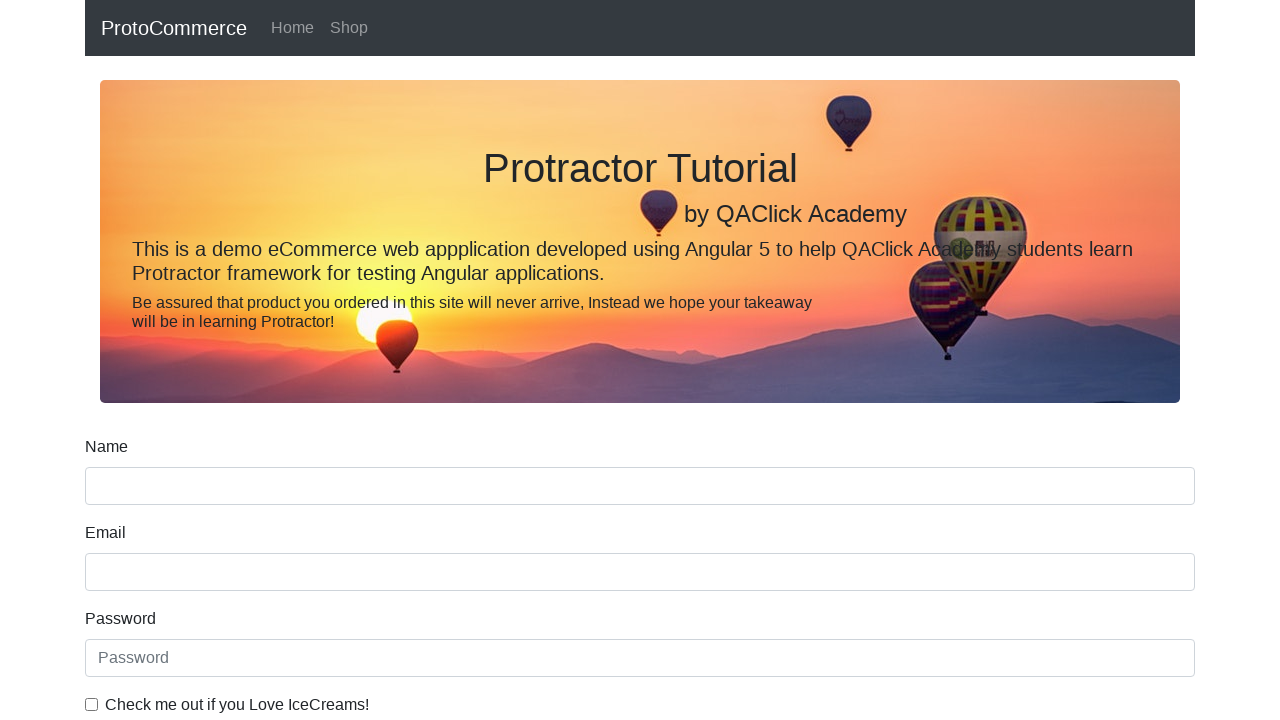

Filled name field with course name: 'Playwright Testing' on [name='name']
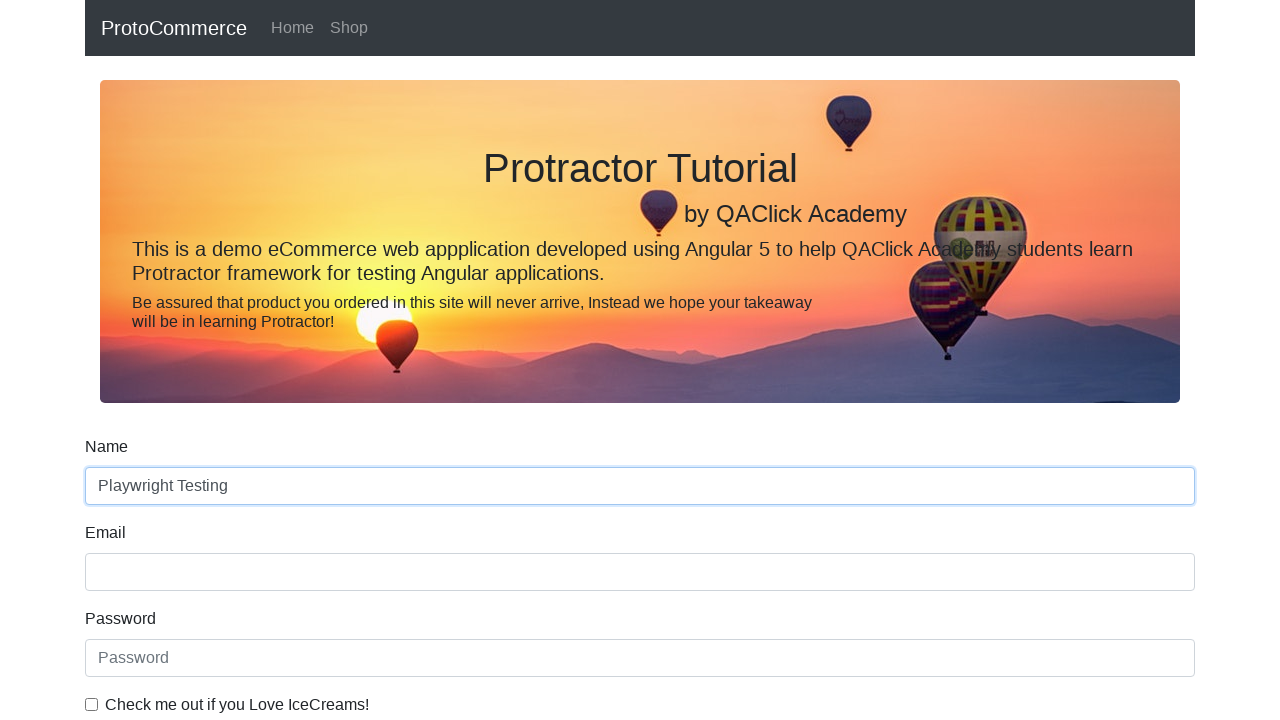

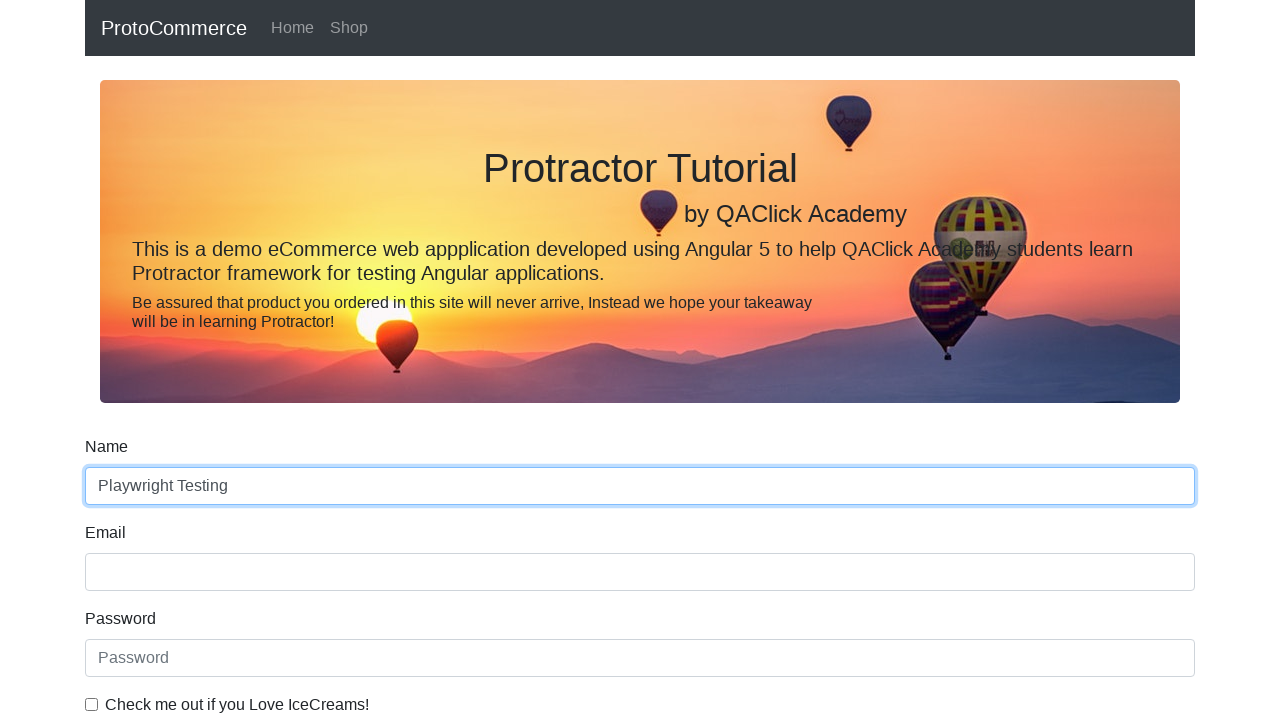